Loads a Prismic blog post in Spanish and verifies the translated title and content

Starting URL: https://incidentdatabase.ai/es/blog/incident-report-2024-january

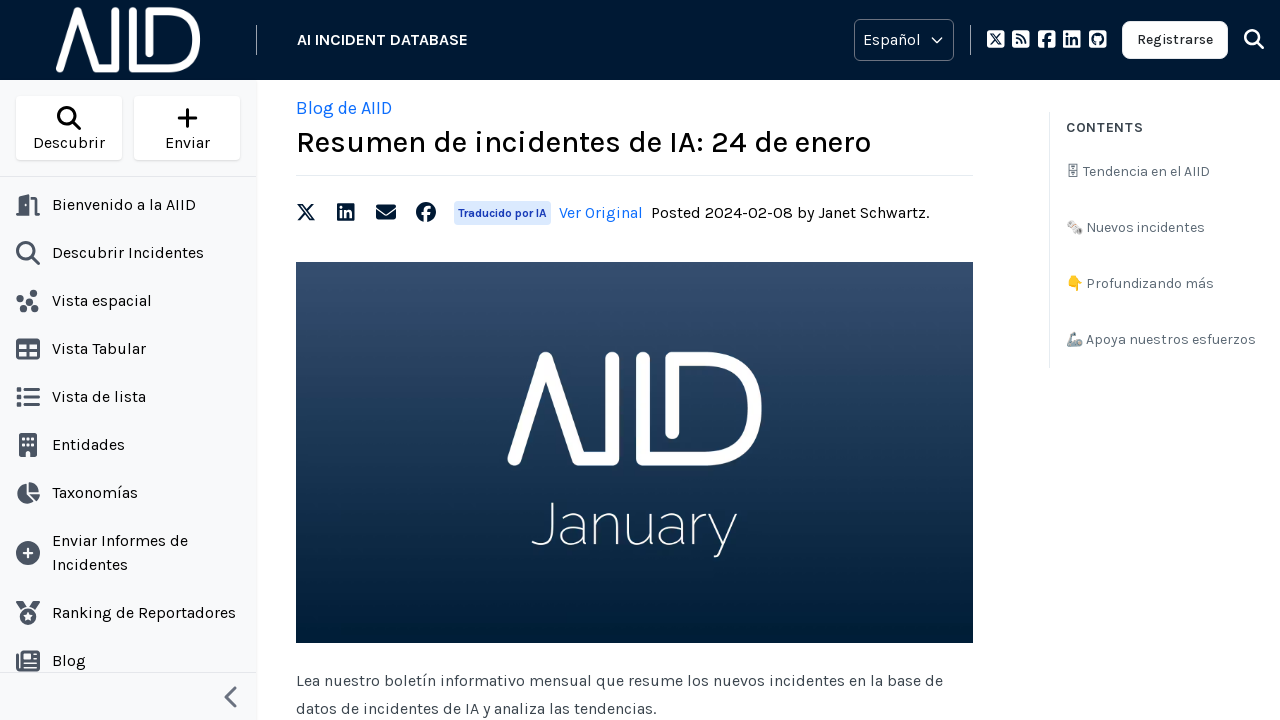

Set viewport size to 1280x1000
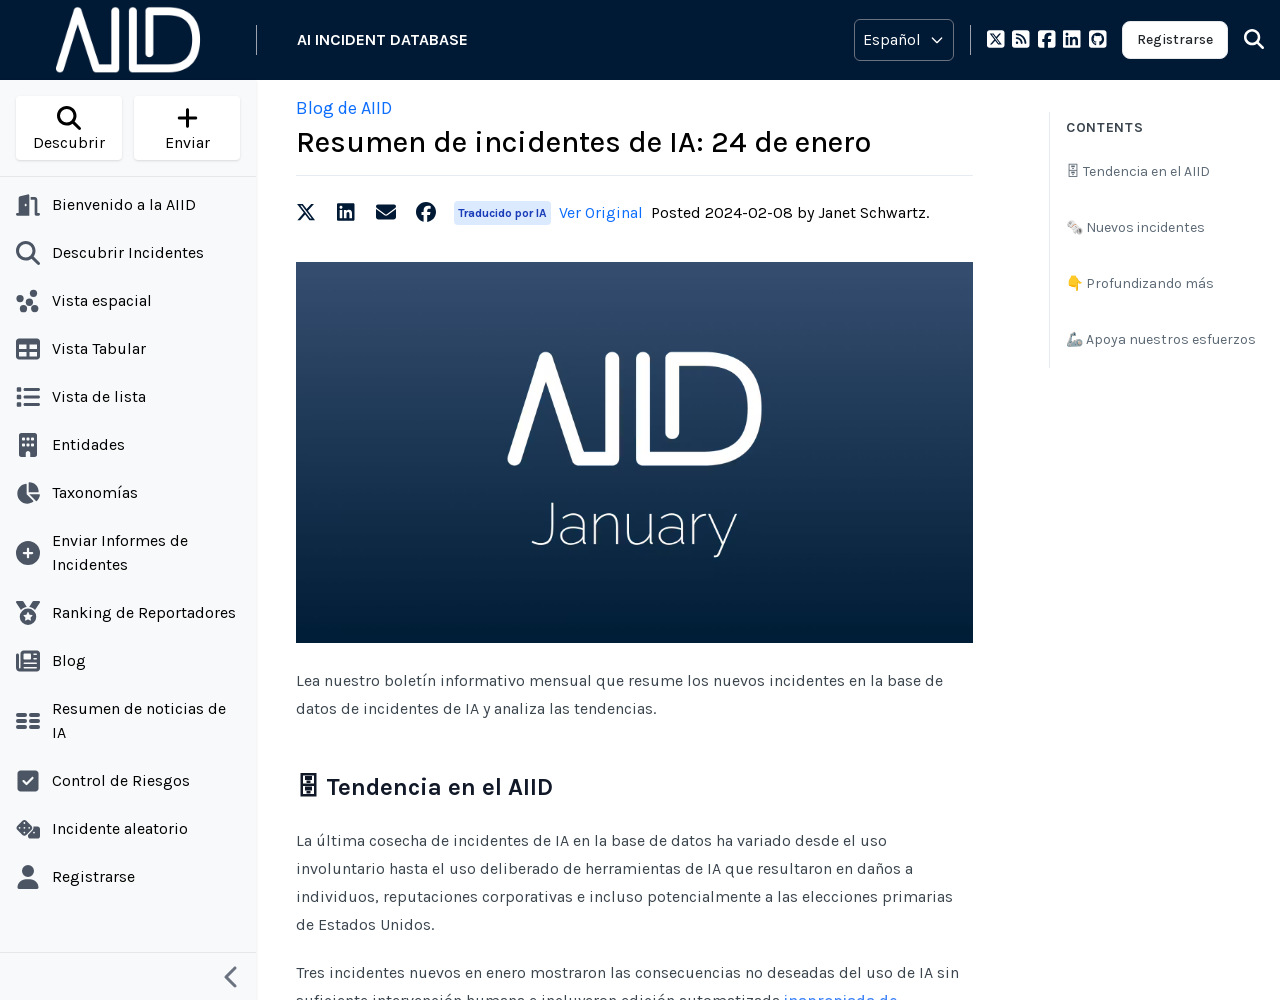

Waited for h1 heading to load
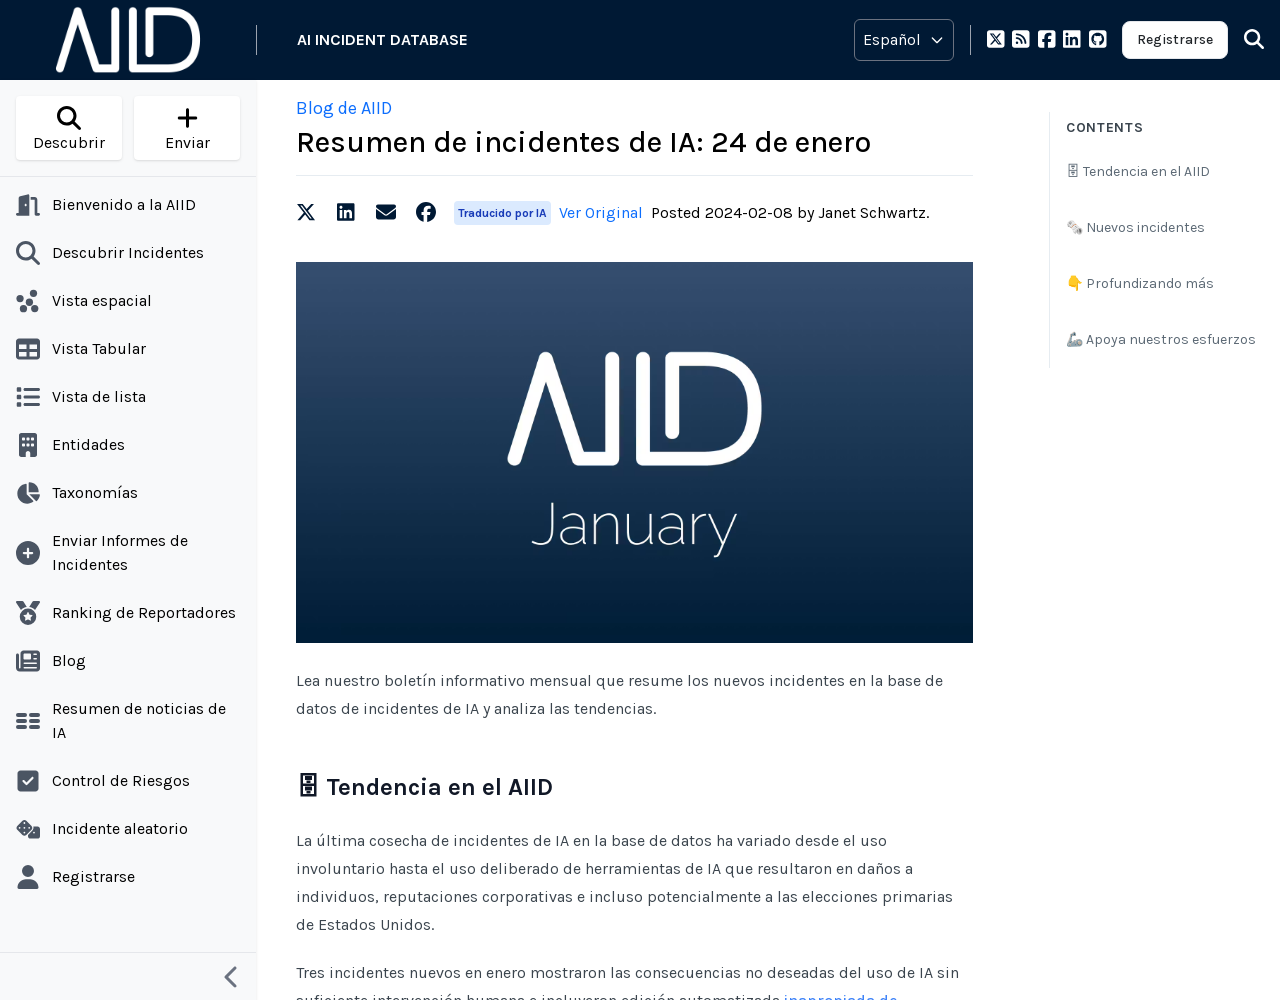

Verified Spanish blog post title matches expected text
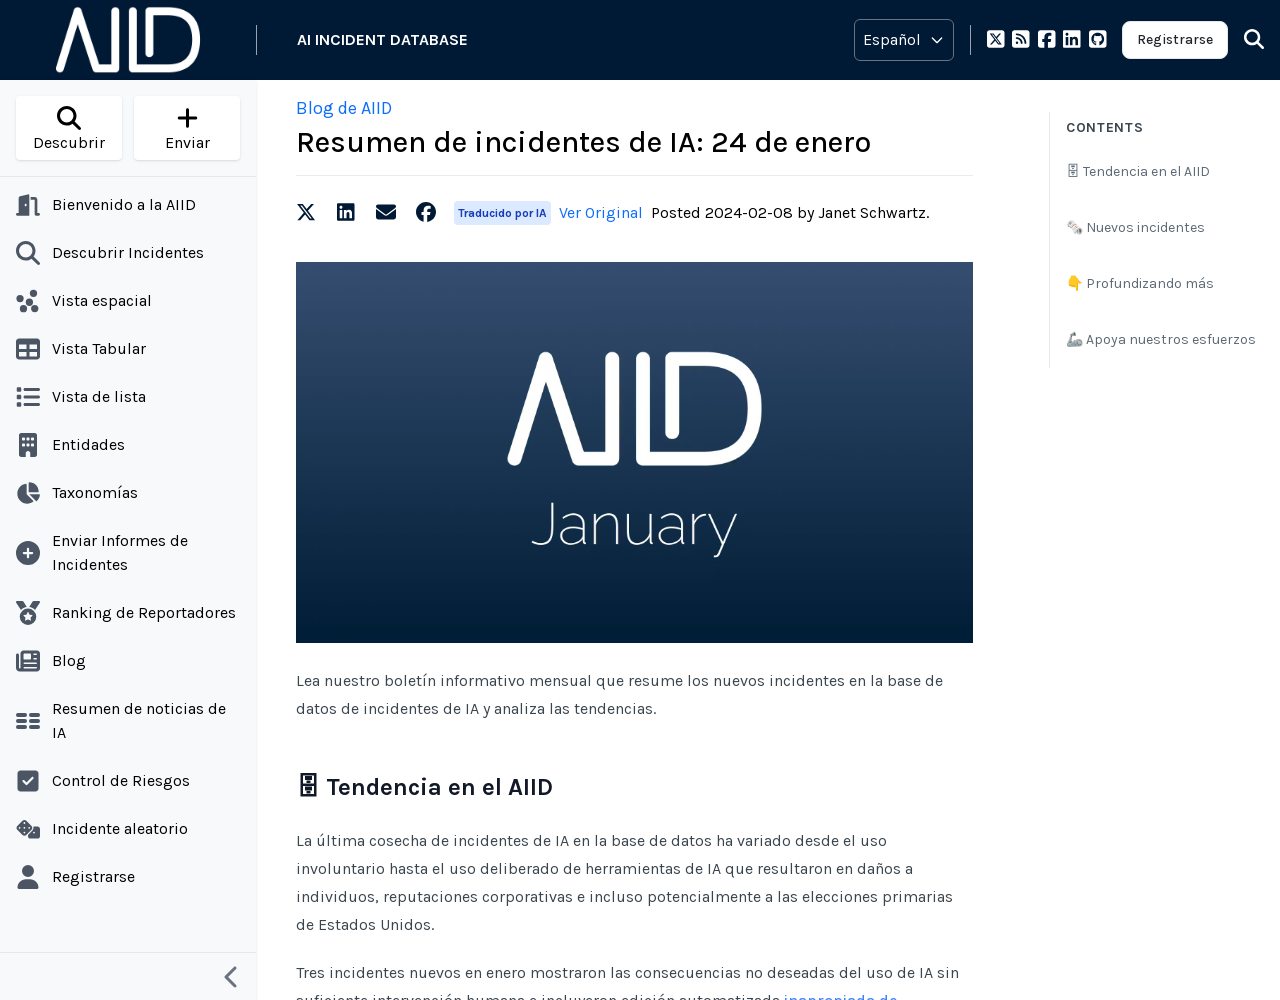

Located blog content element
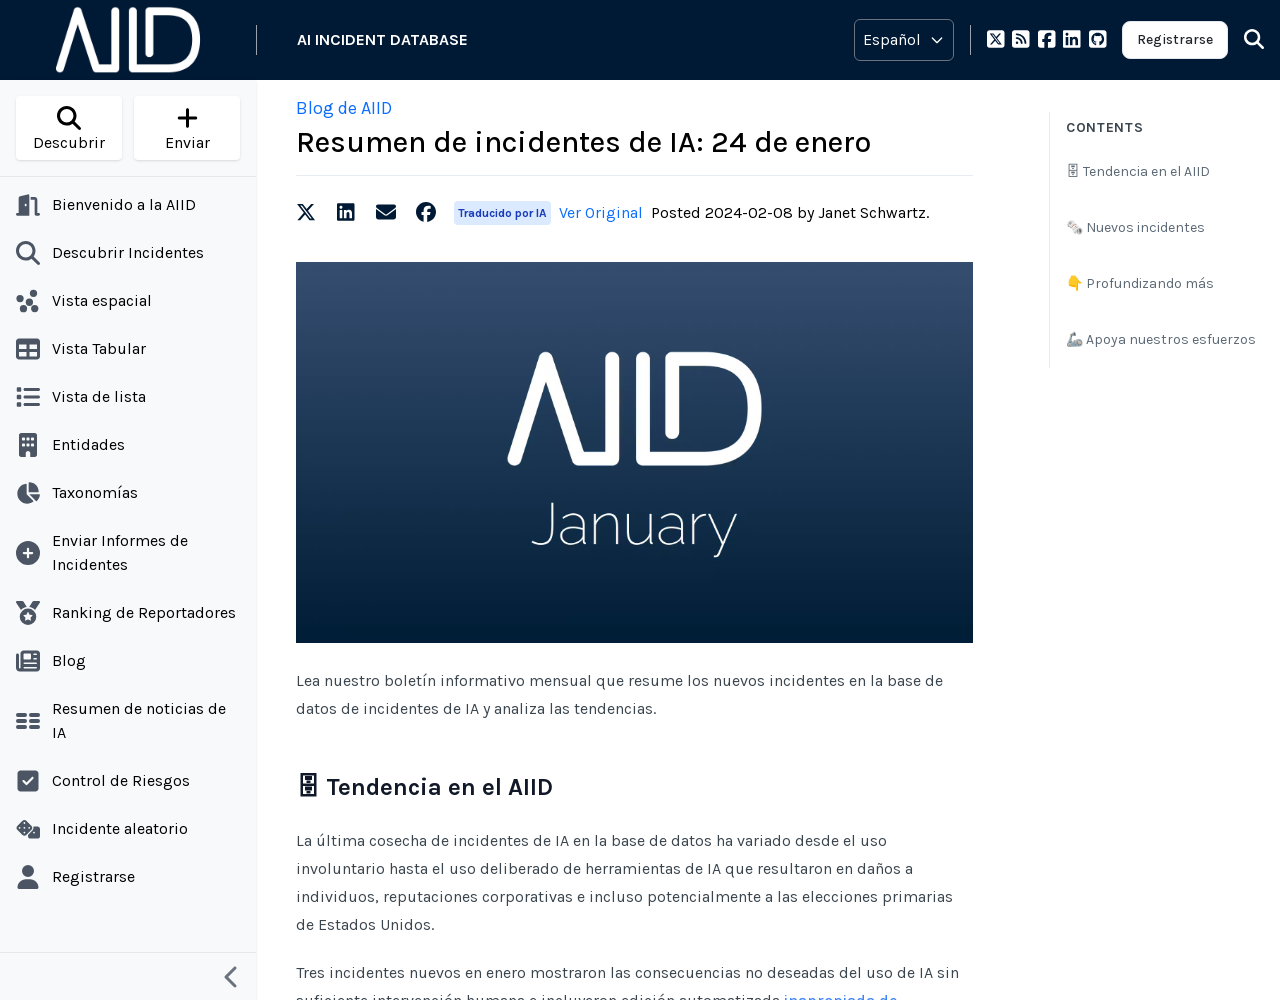

Waited for blog content element to be visible
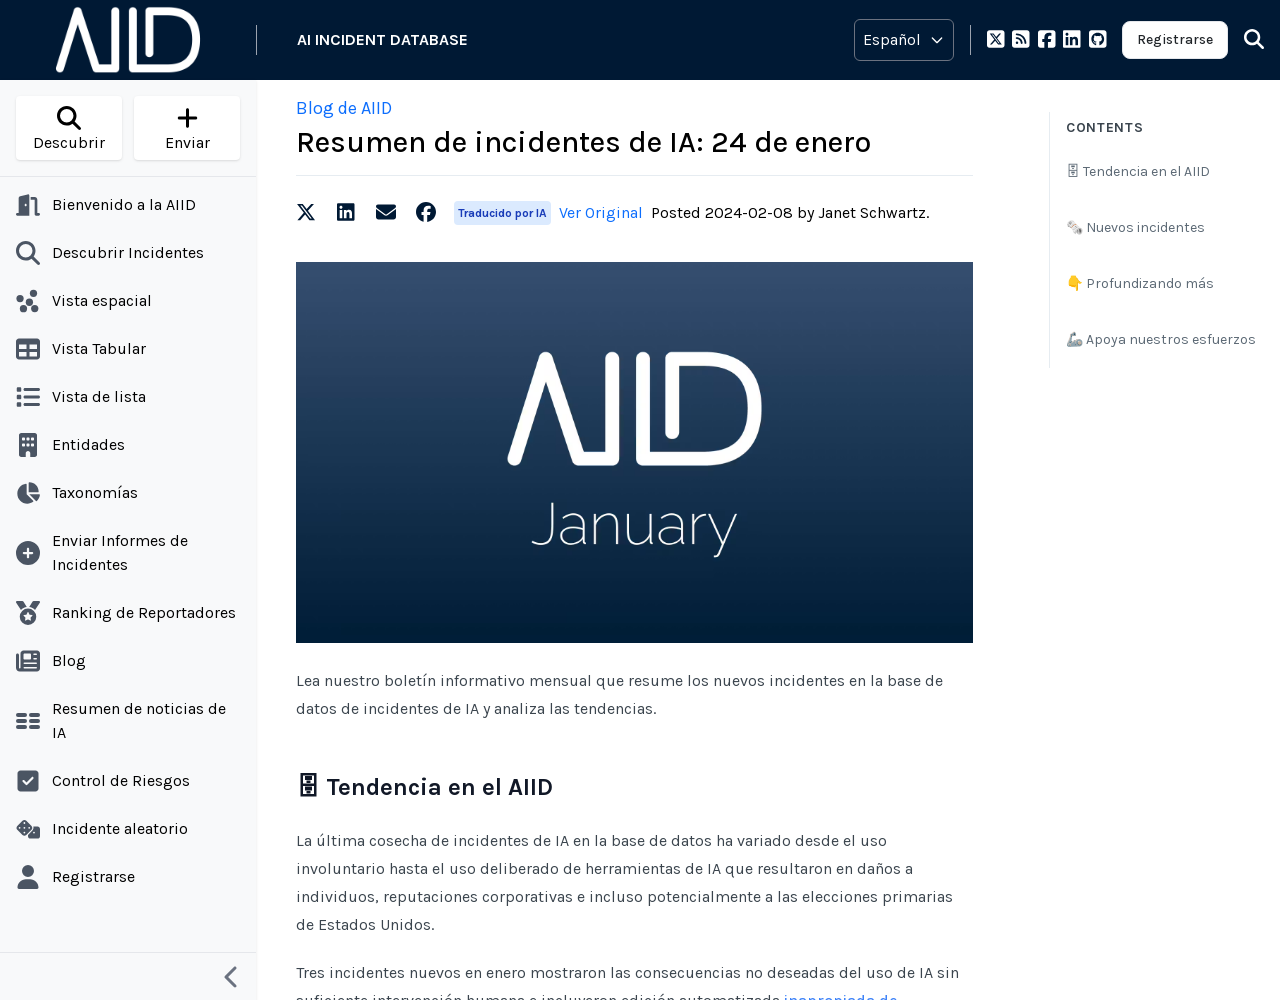

Extracted blog content text
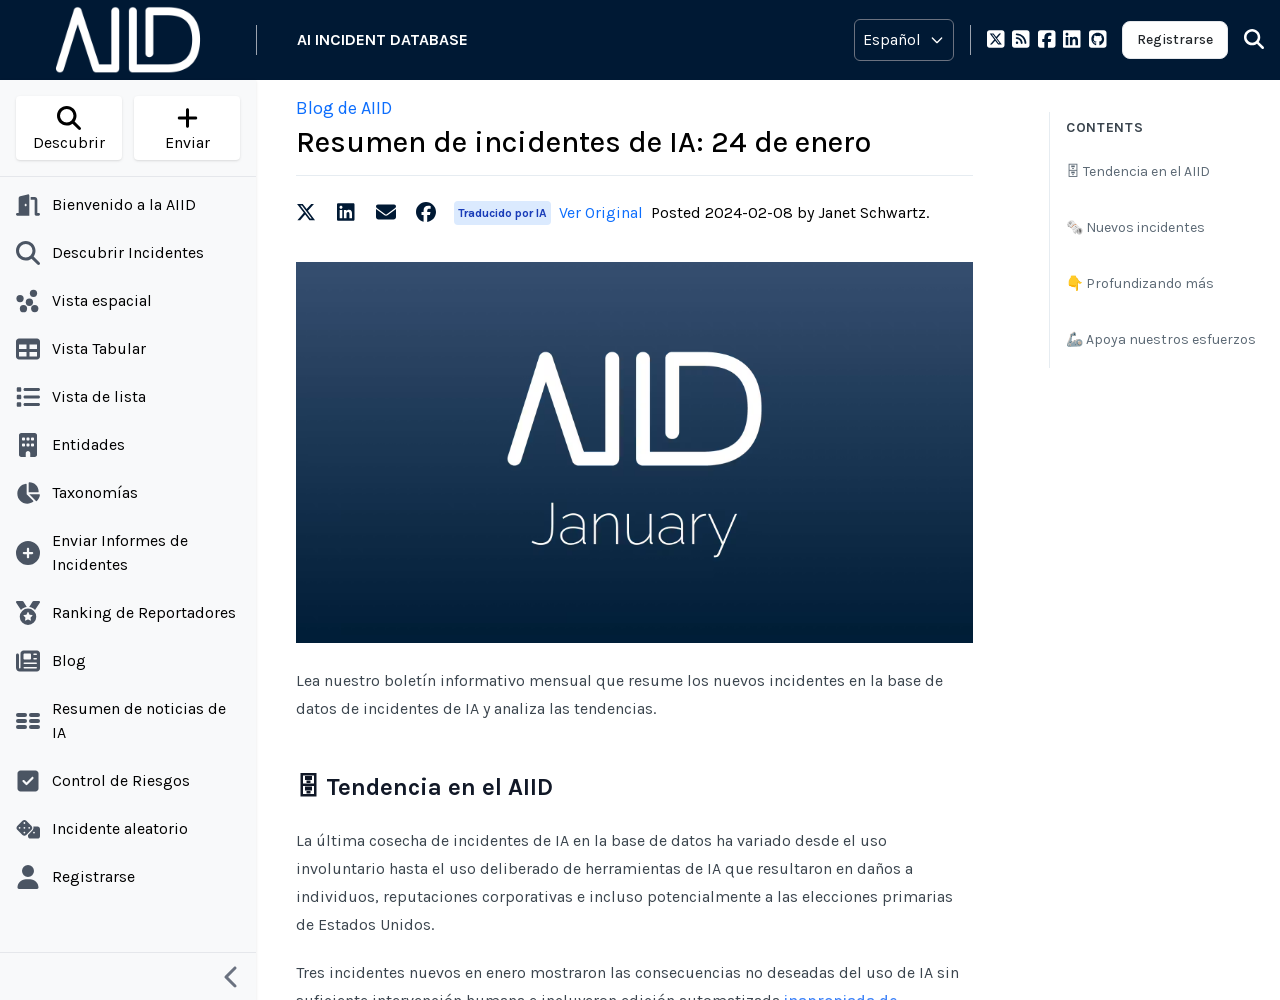

Verified expected Spanish newsletter text is present in blog content
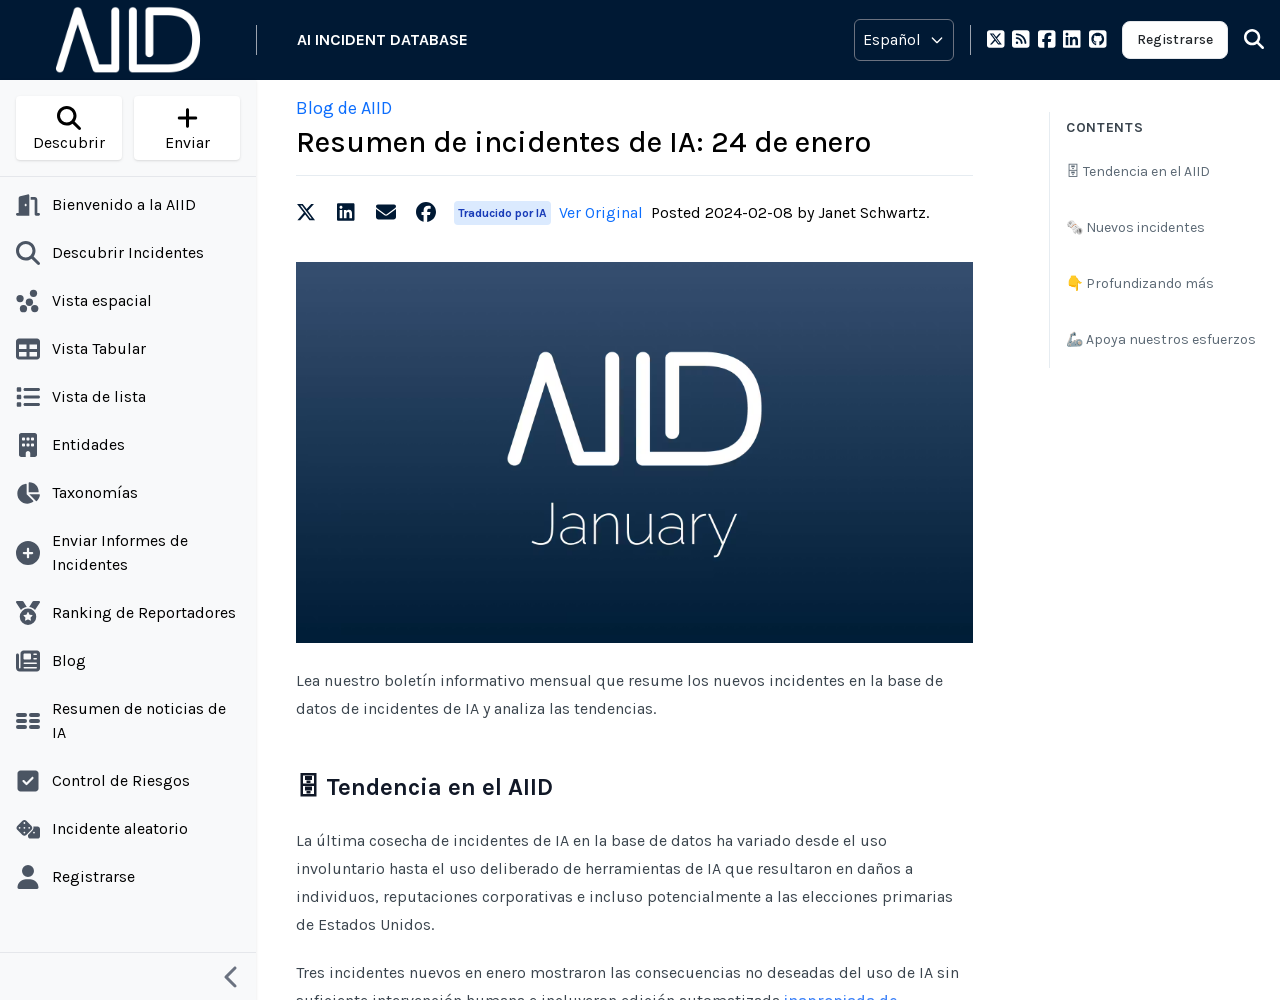

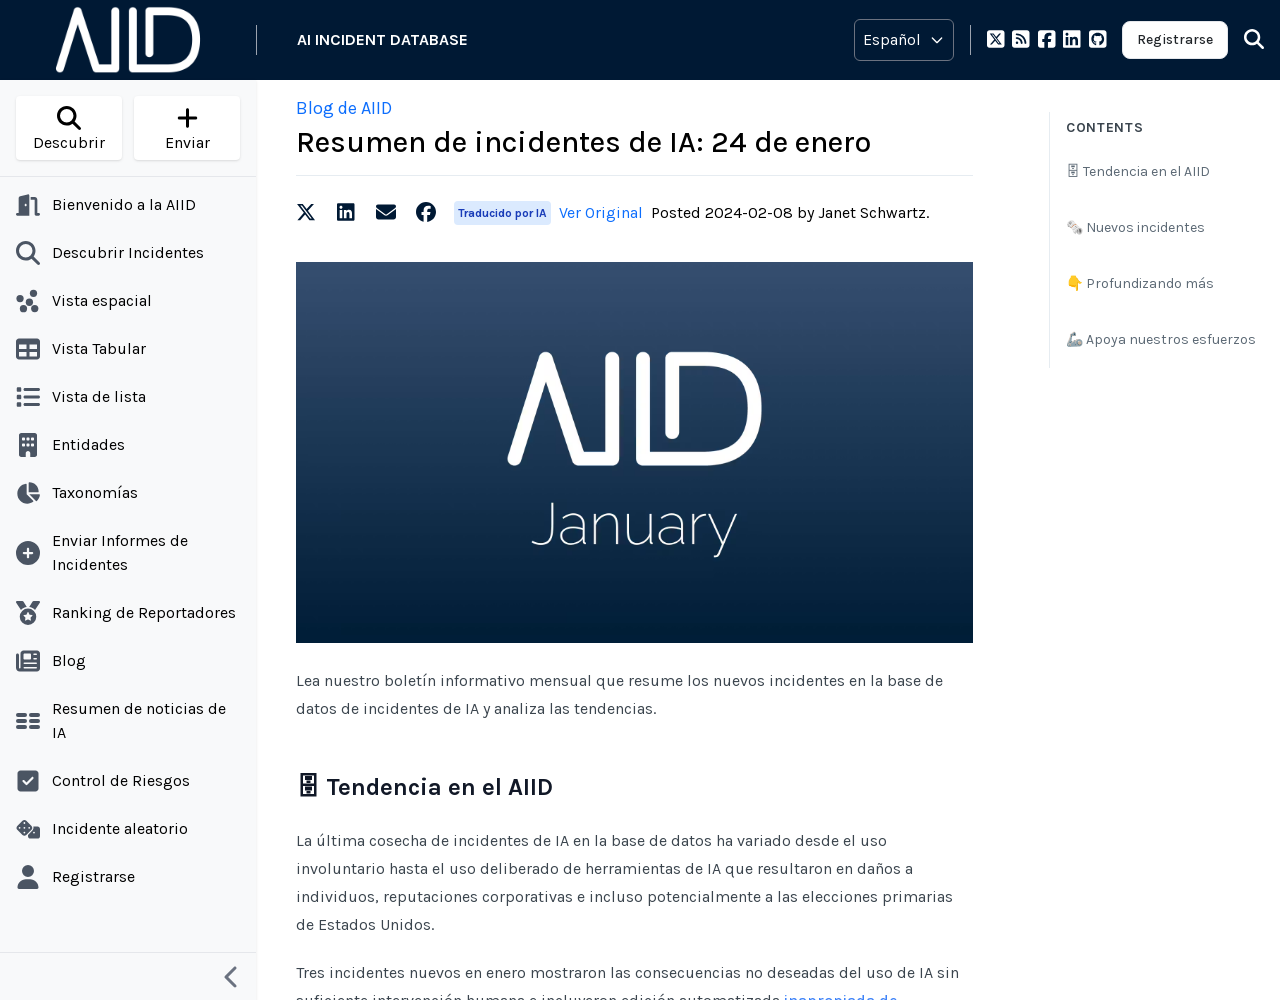